Navigates to the Demoblaze store homepage and verifies the page title is 'STORE'

Starting URL: https://demoblaze.com/

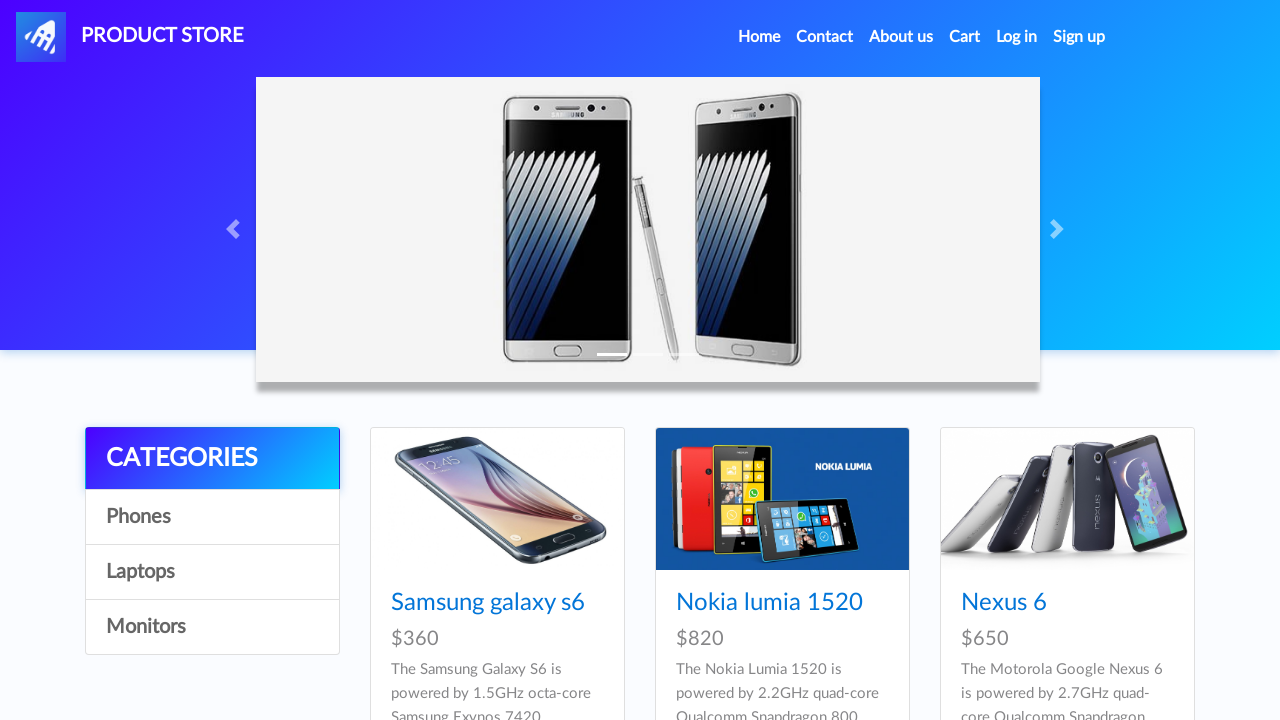

Navigated to Demoblaze store homepage
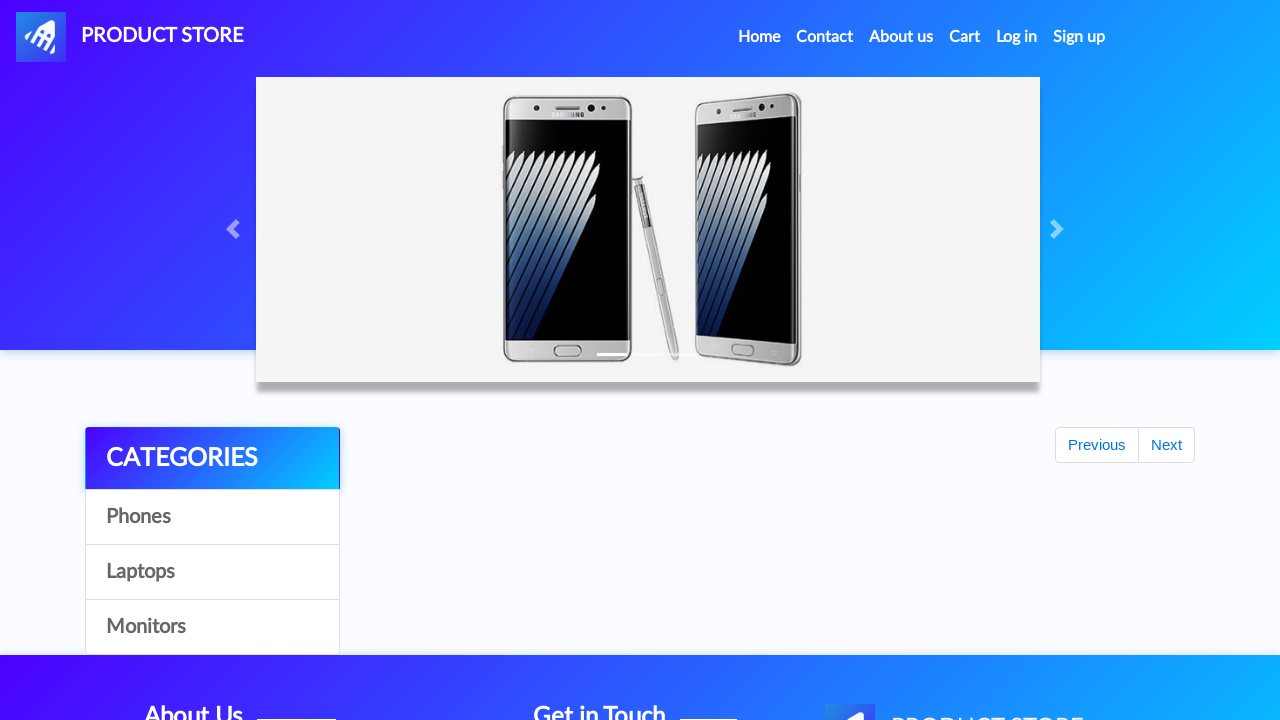

Verified page title is 'STORE'
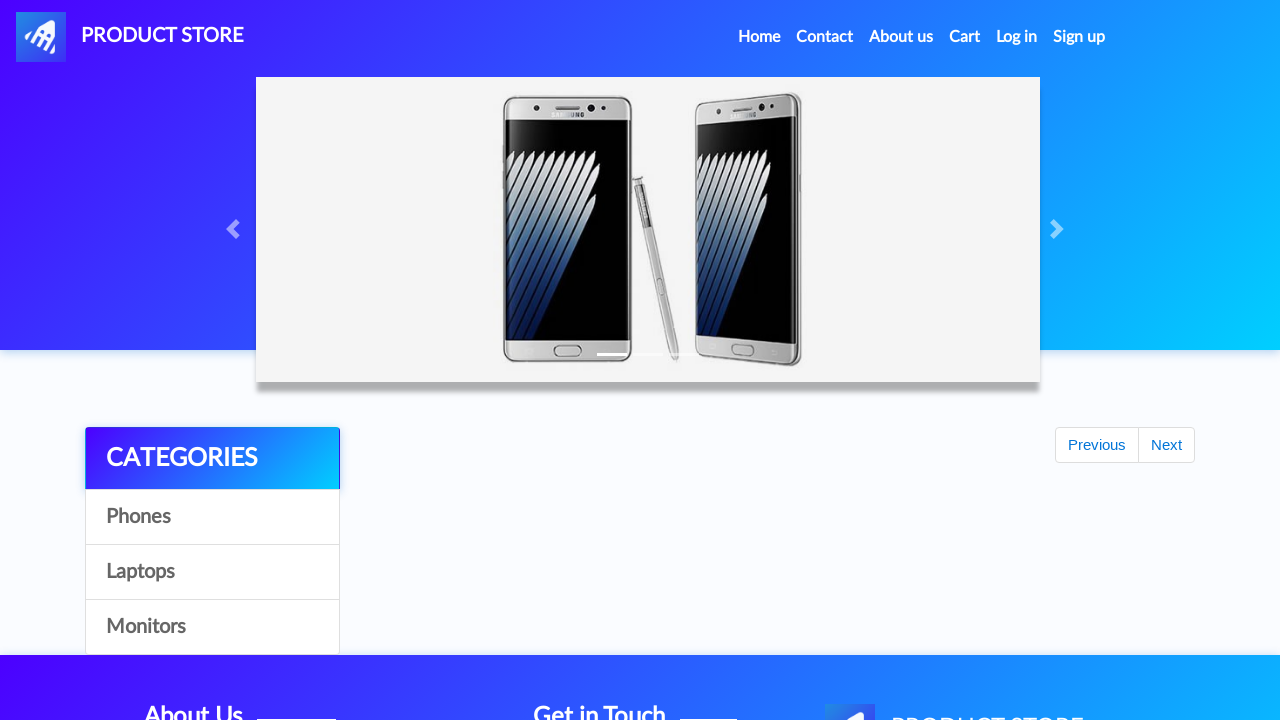

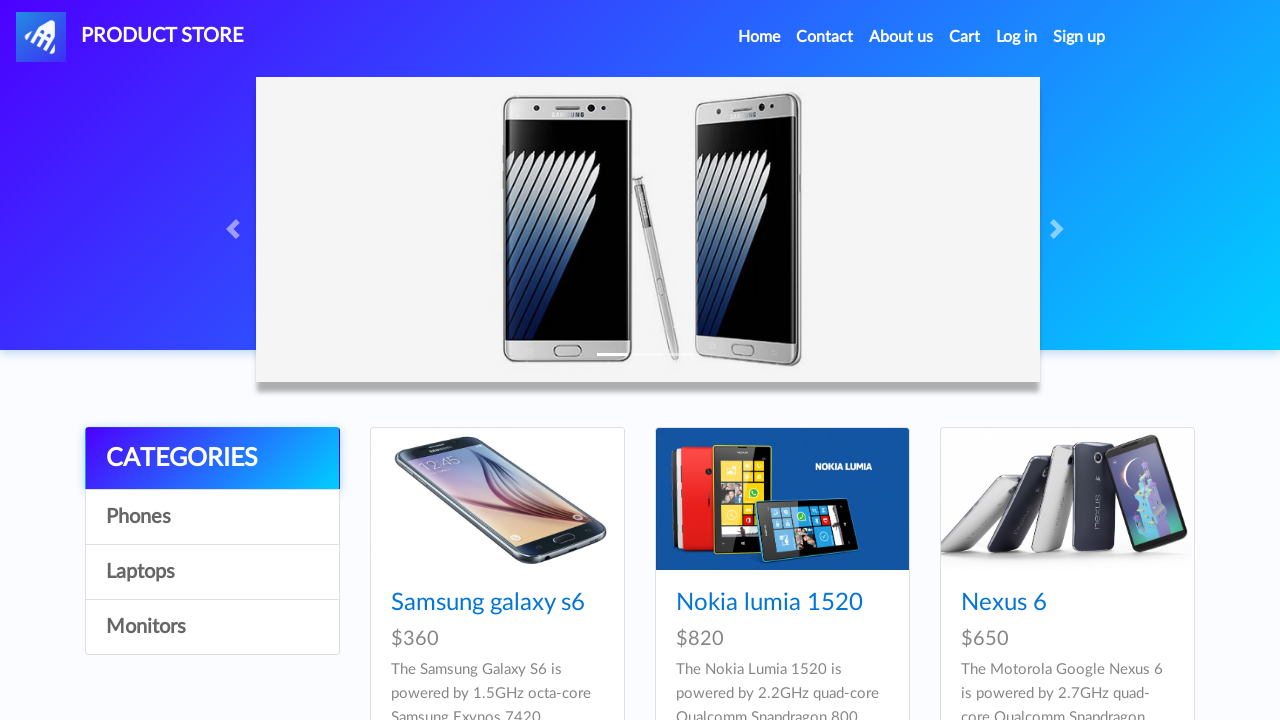